Solves a mathematical problem on a webpage by extracting a number, calculating a mathematical expression, entering the result, and selecting robot verification checkboxes before submitting

Starting URL: https://suninjuly.github.io/math.html

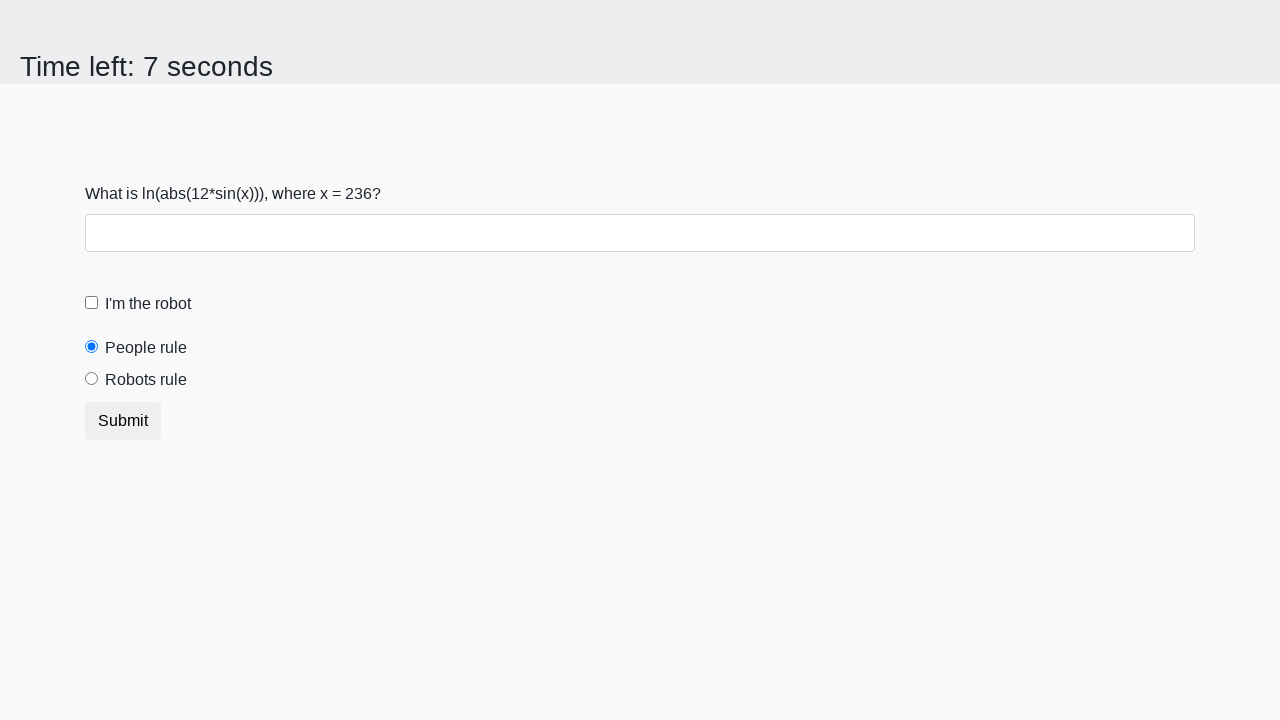

Located the input value element on the page
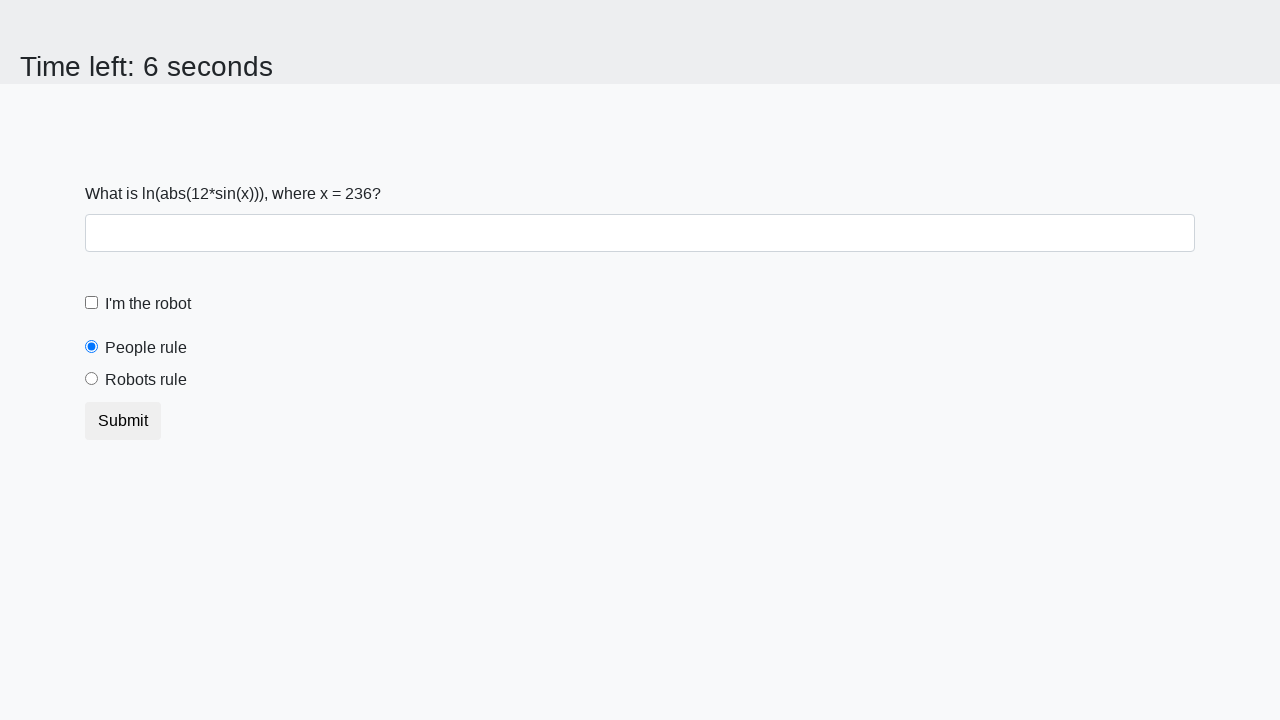

Extracted number from page: 236
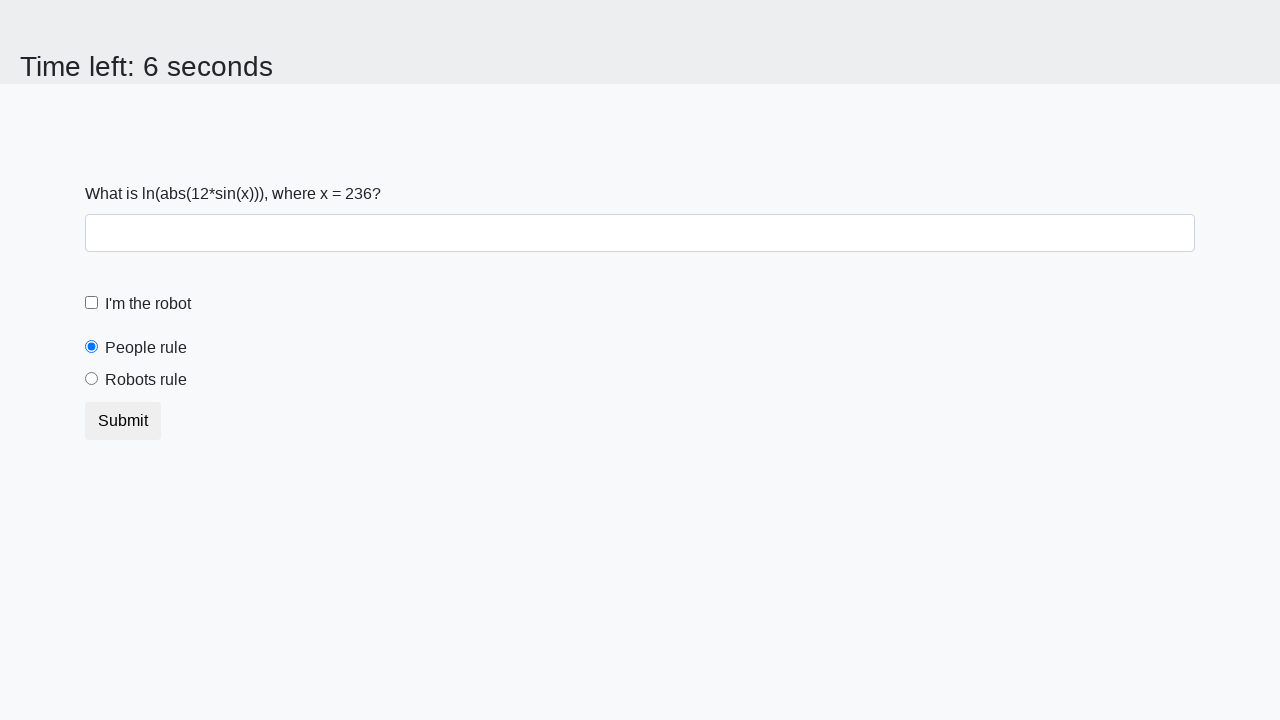

Calculated mathematical expression result: 1.494517417276214
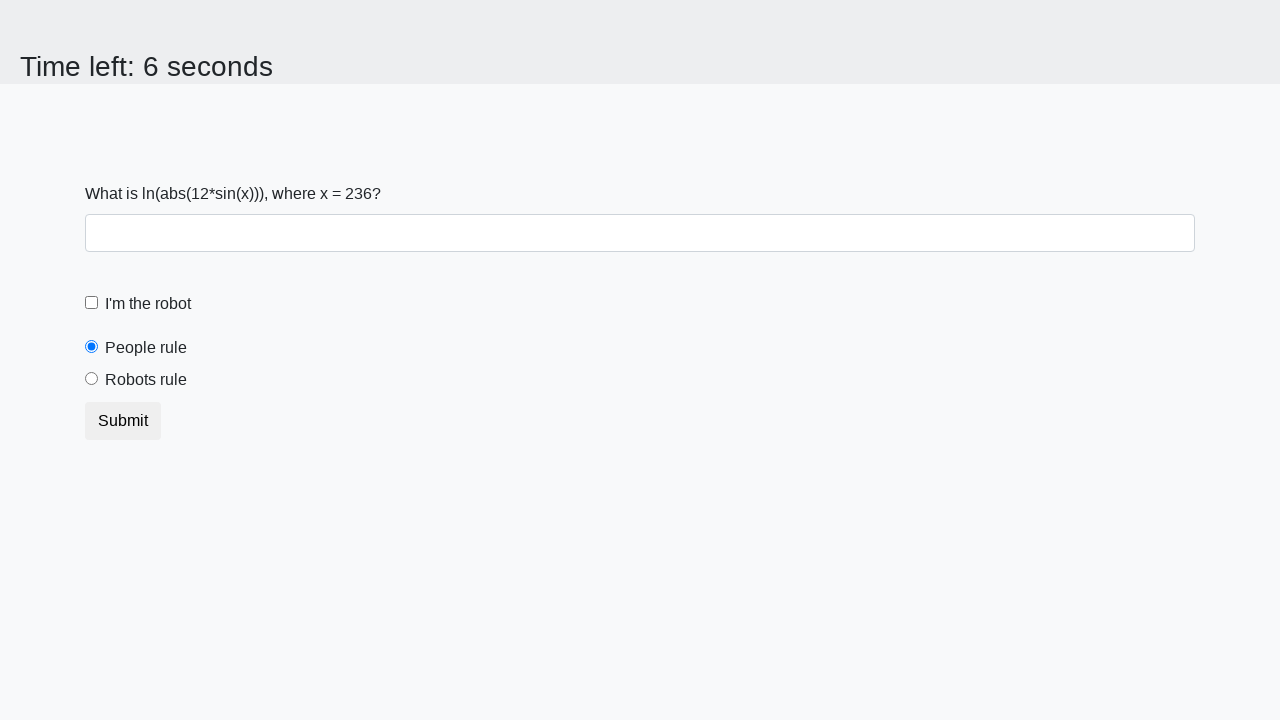

Entered calculated answer '1.494517417276214' into the answer field on input#answer
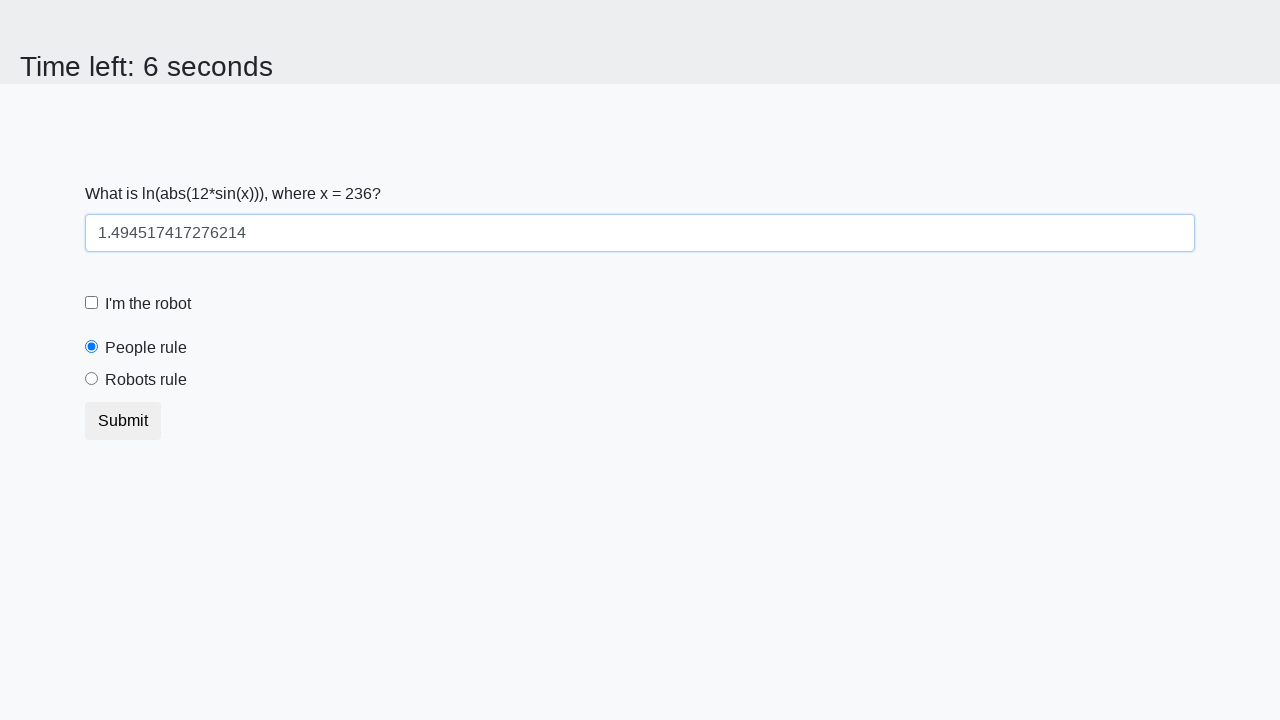

Clicked the robot verification checkbox at (92, 303) on input#robotCheckbox
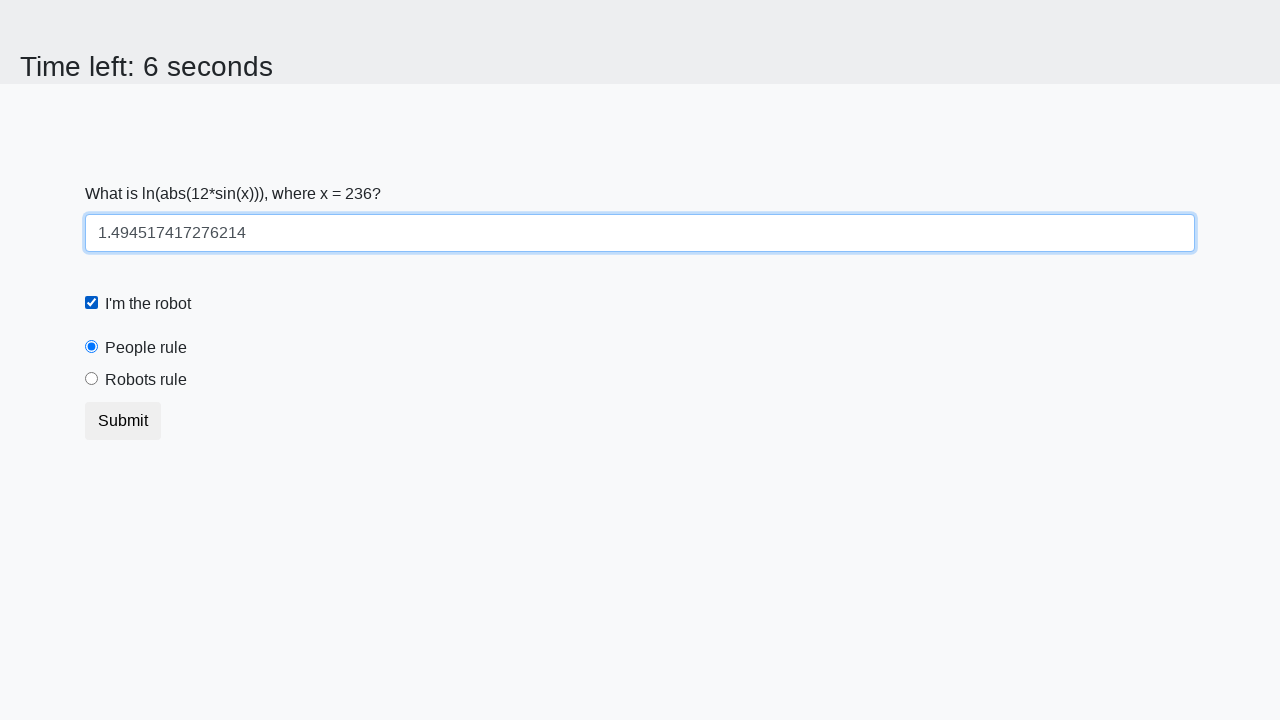

Selected the 'robots rule' radio button at (92, 379) on input#robotsRule
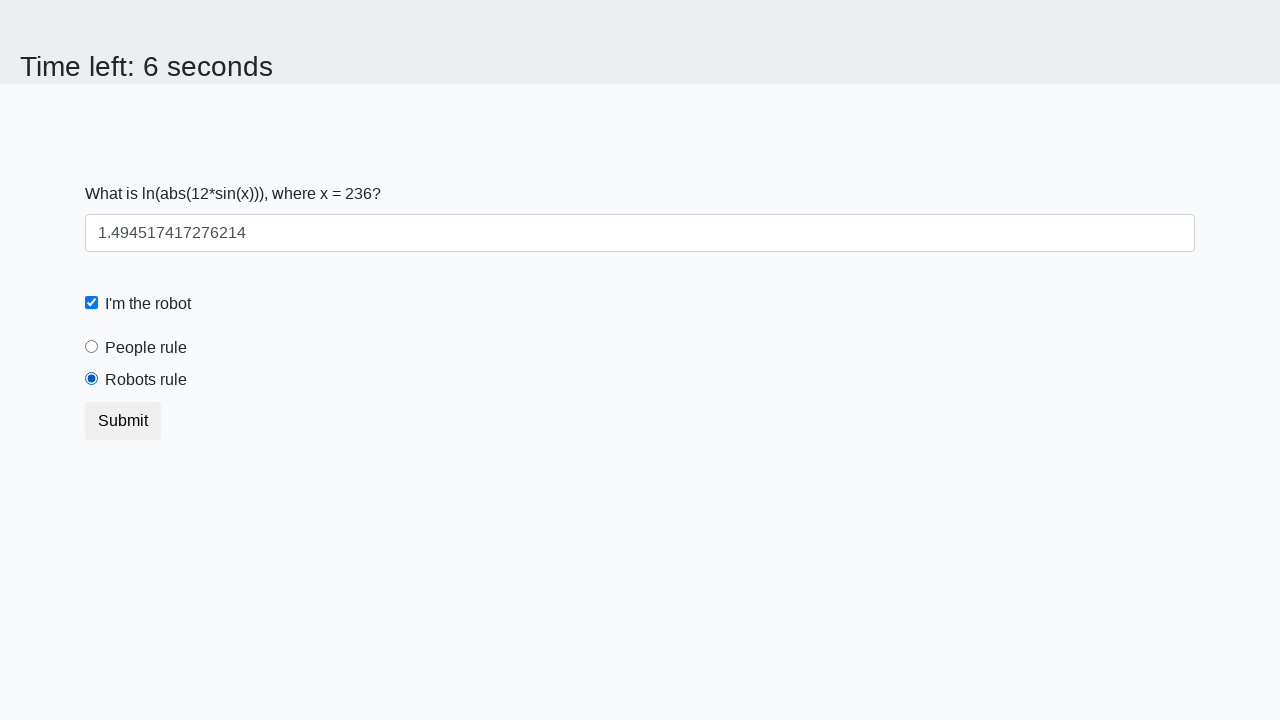

Clicked the submit button to submit the form at (123, 421) on button.btn.btn-default
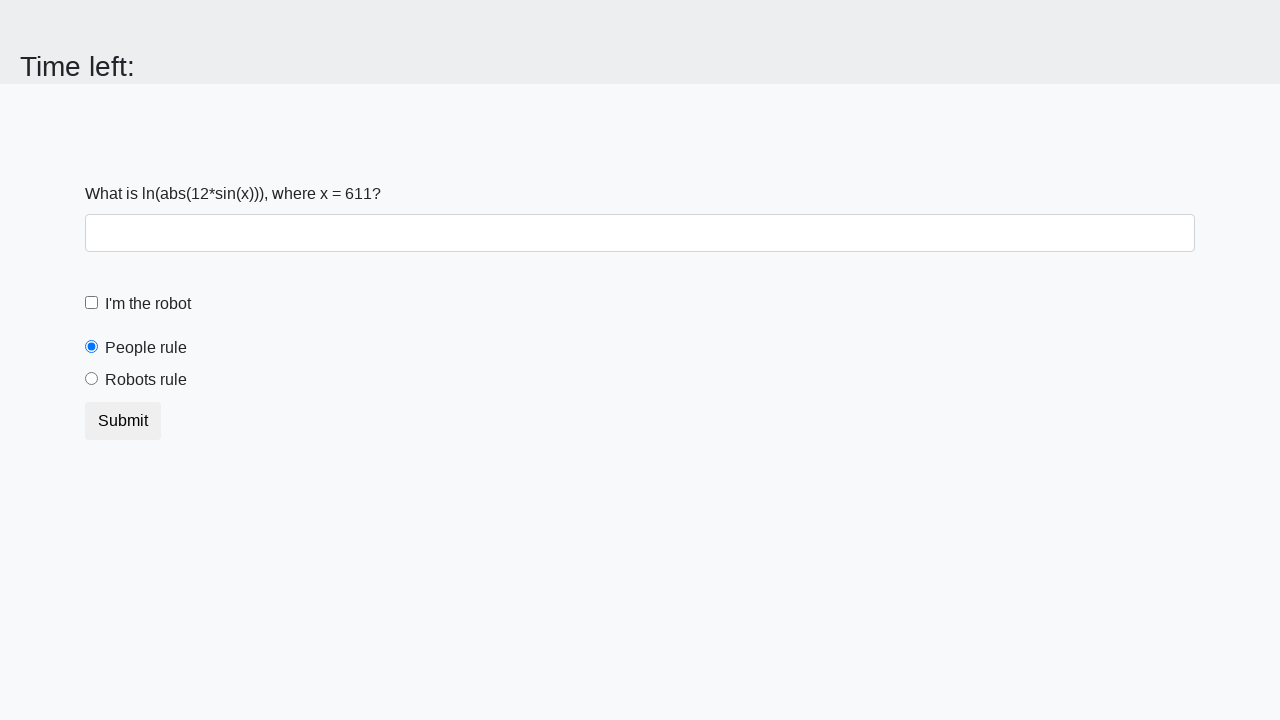

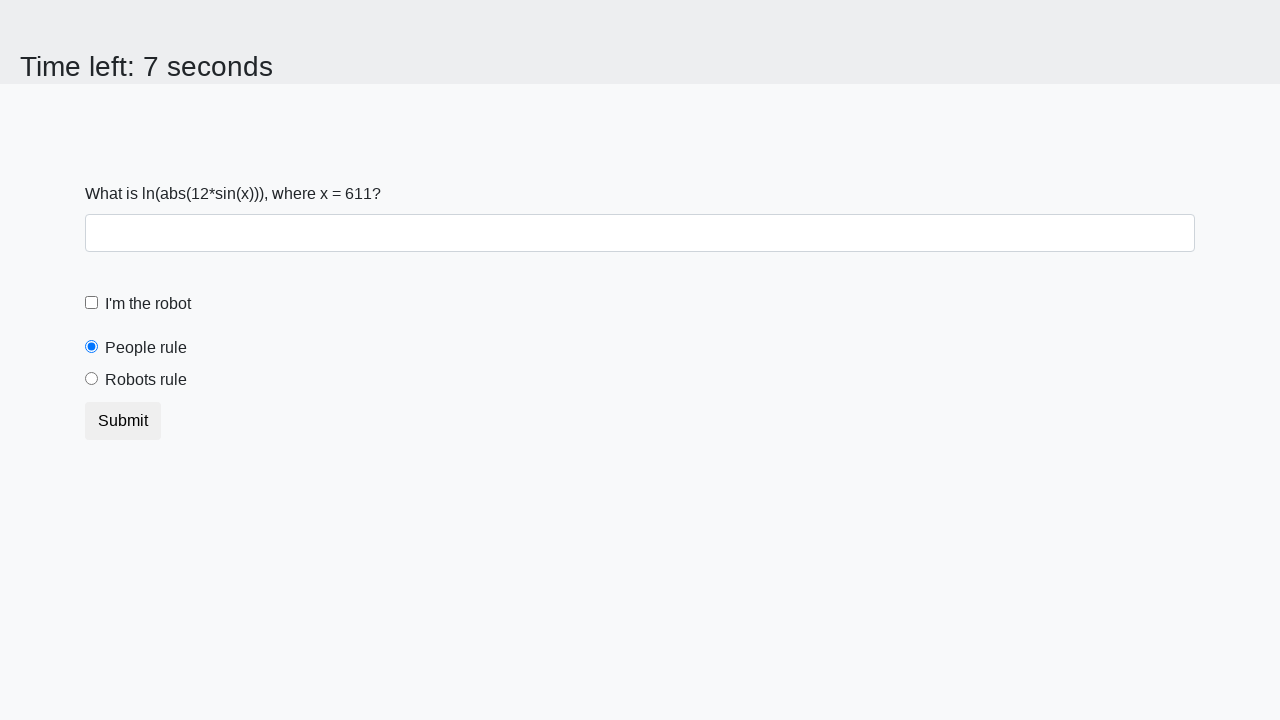